Tests the Entry Ad link by clicking it and verifying the page loads correctly

Starting URL: https://the-internet.herokuapp.com/

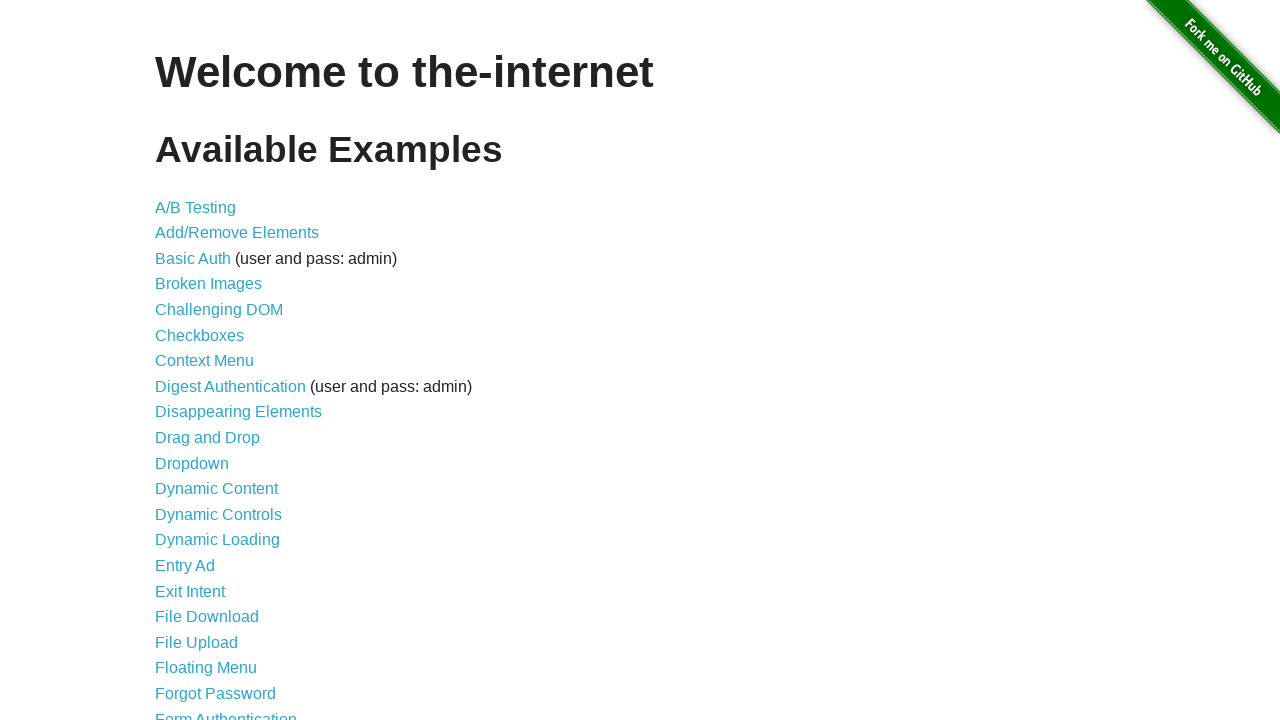

Clicked the Entry Ad link at (185, 566) on a >> internal:has-text="Entry Ad"i
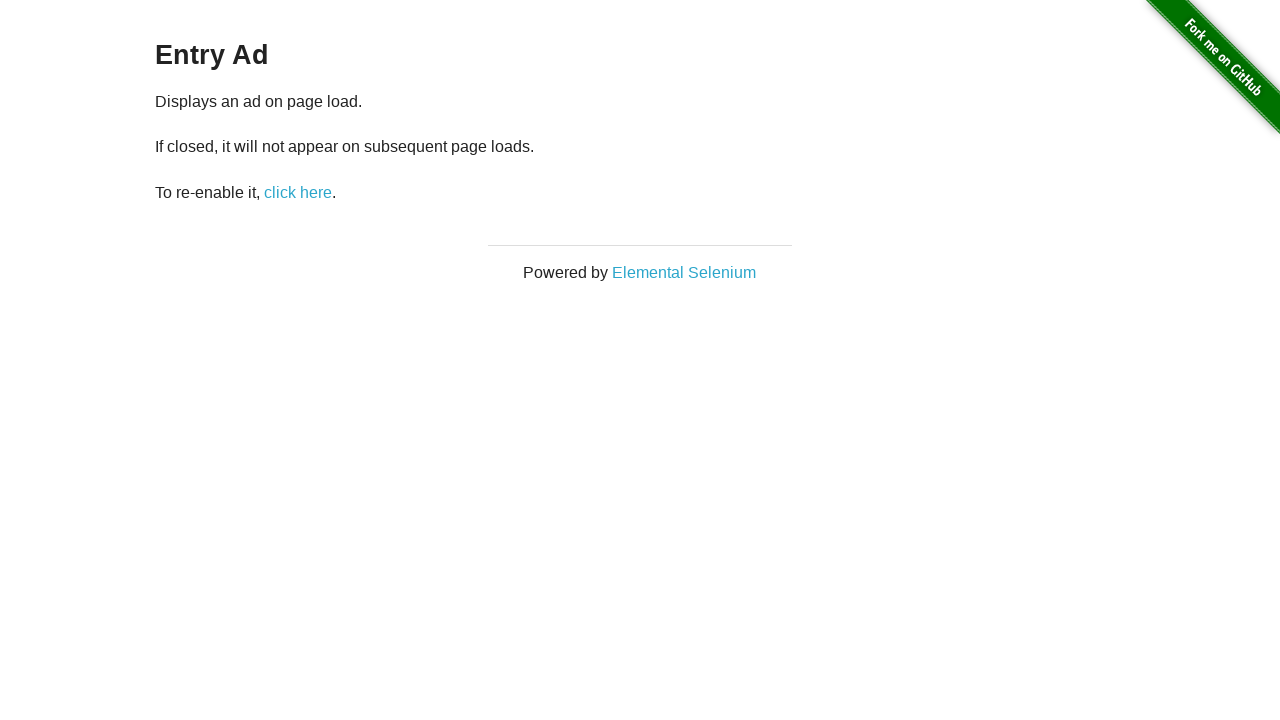

Entry Ad page loaded successfully
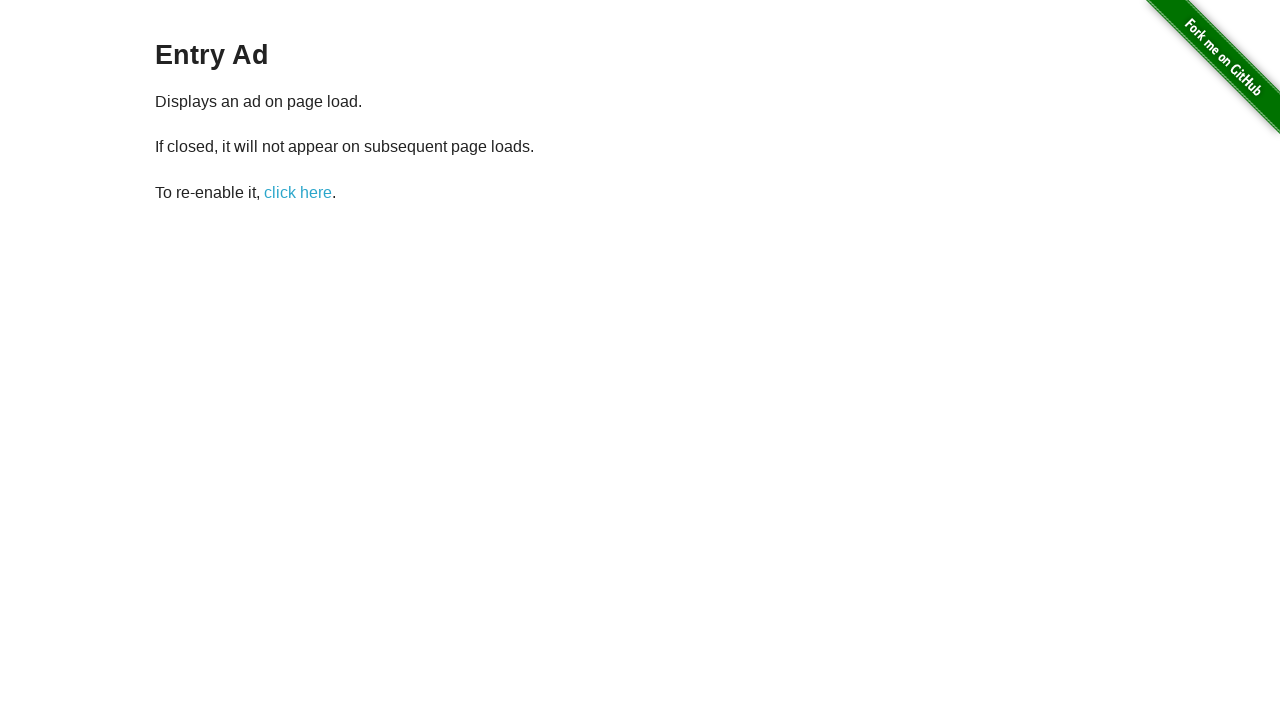

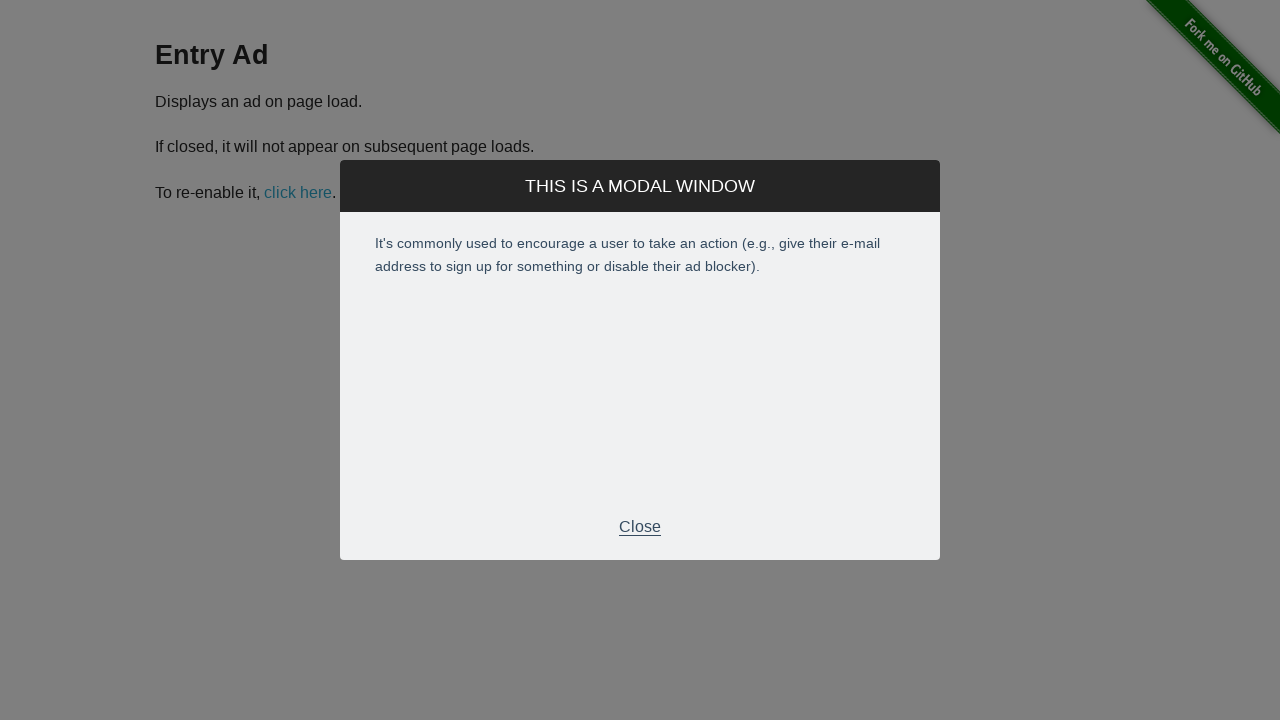